Repeatedly clicks a verification button until it shows a successful verification message

Starting URL: https://erikdark.github.io/QA_autotests_14/

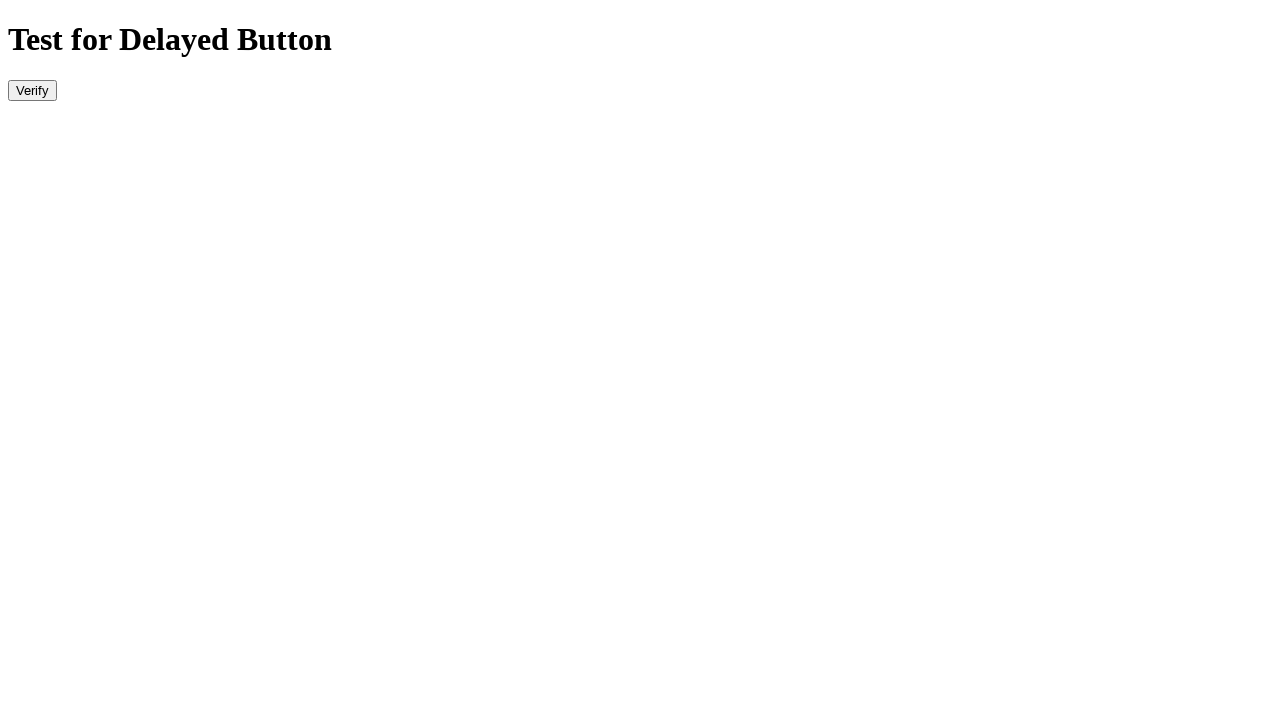

Navigated to verification test page
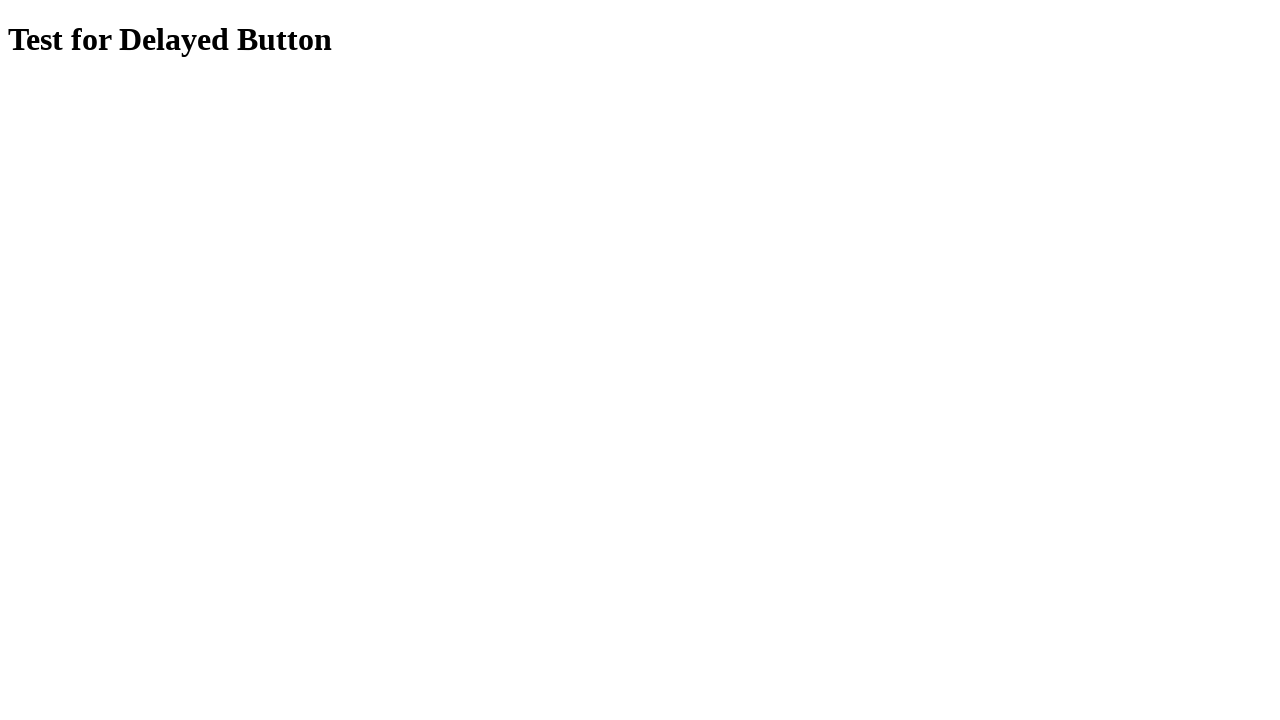

Clicked verify button at (32, 90) on #verify
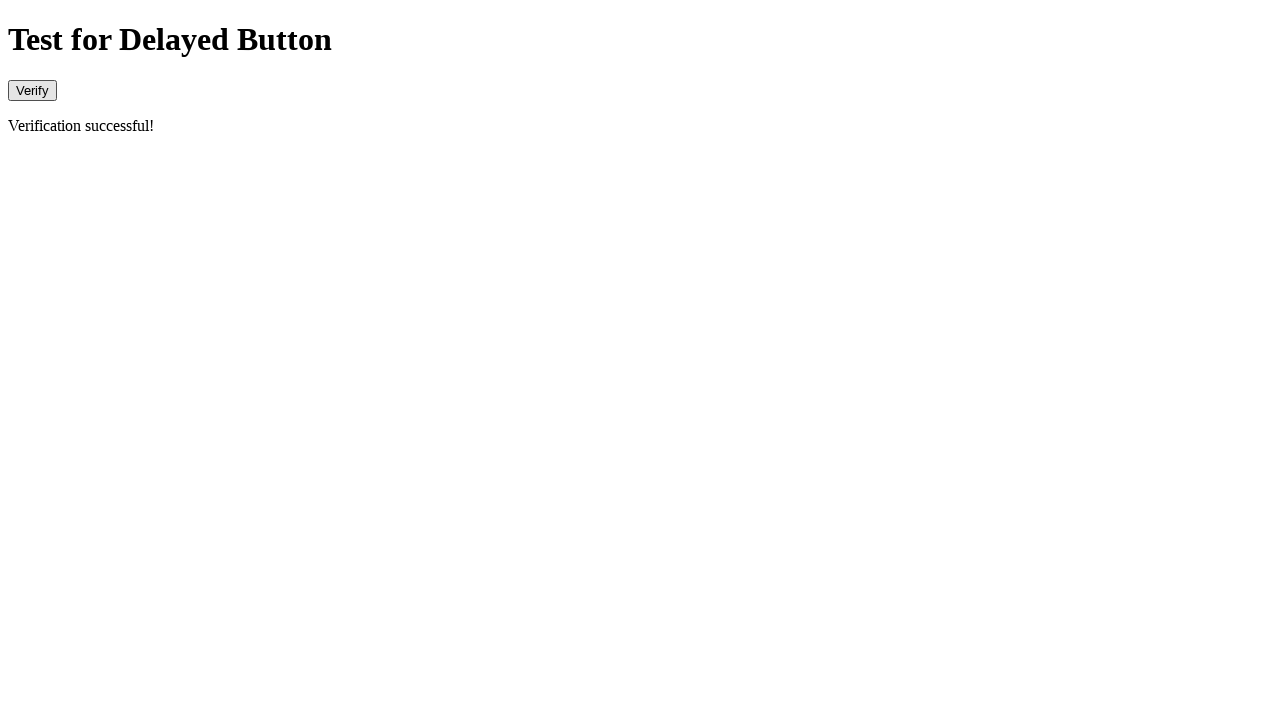

Retrieved verification message text
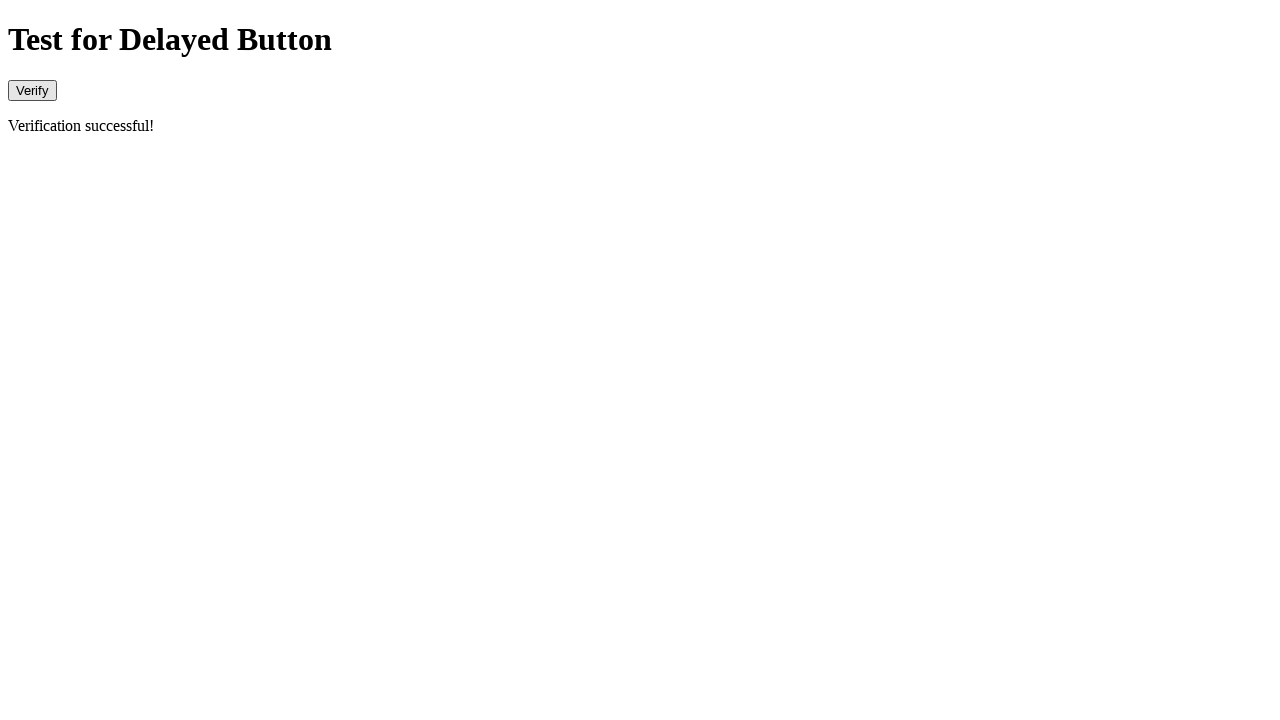

Verification successful message found
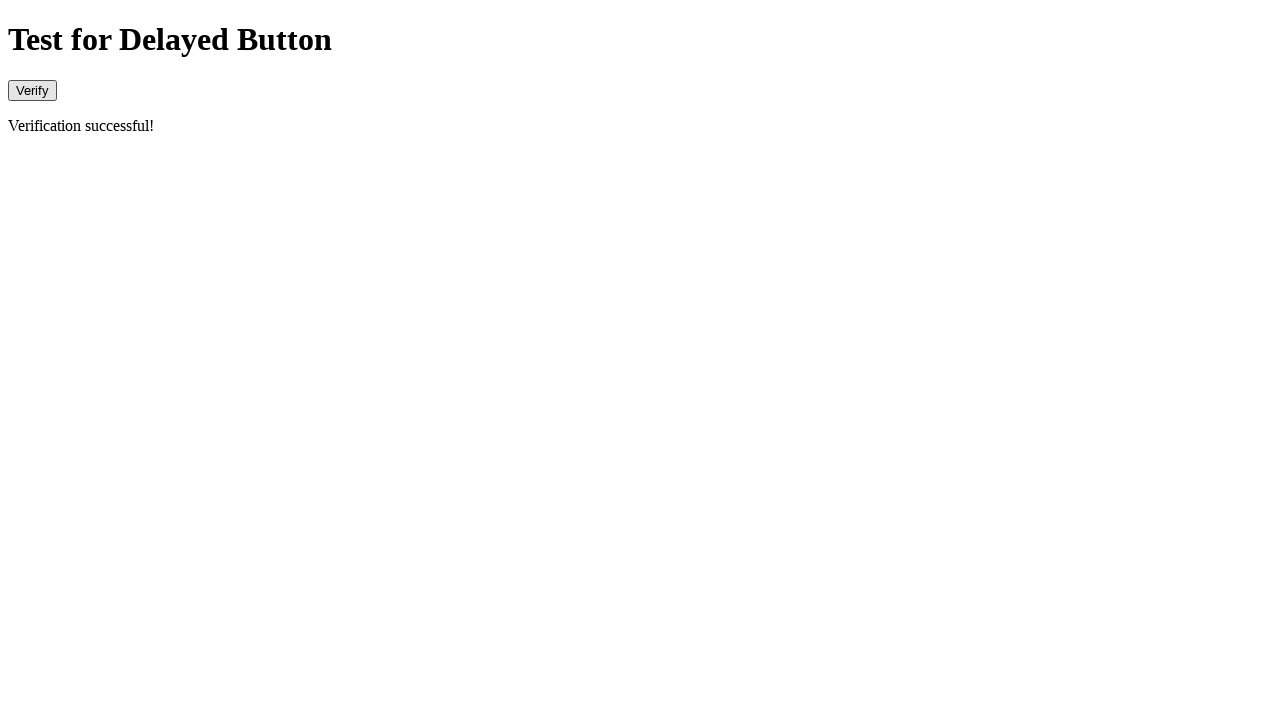

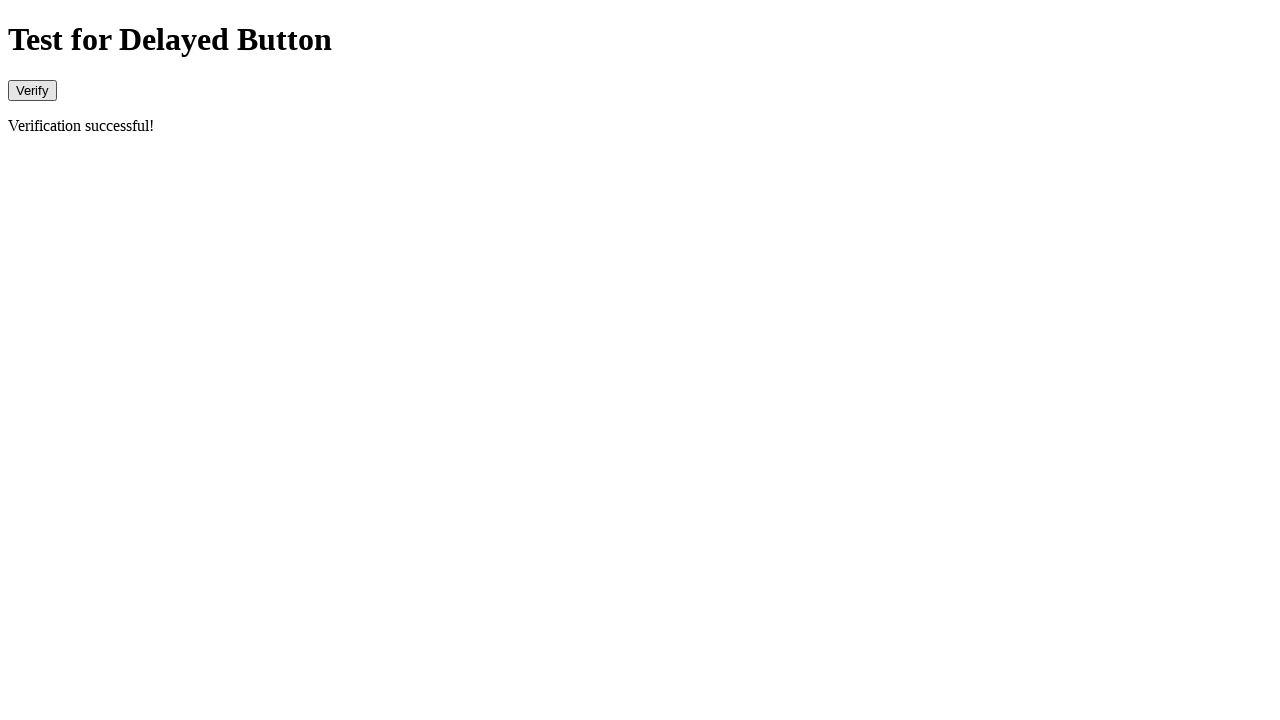